Tests calculator multiplication operation by entering 6 and 7, selecting Multiply operation, and verifying the result is 42

Starting URL: https://testsheepnz.github.io/BasicCalculator.html

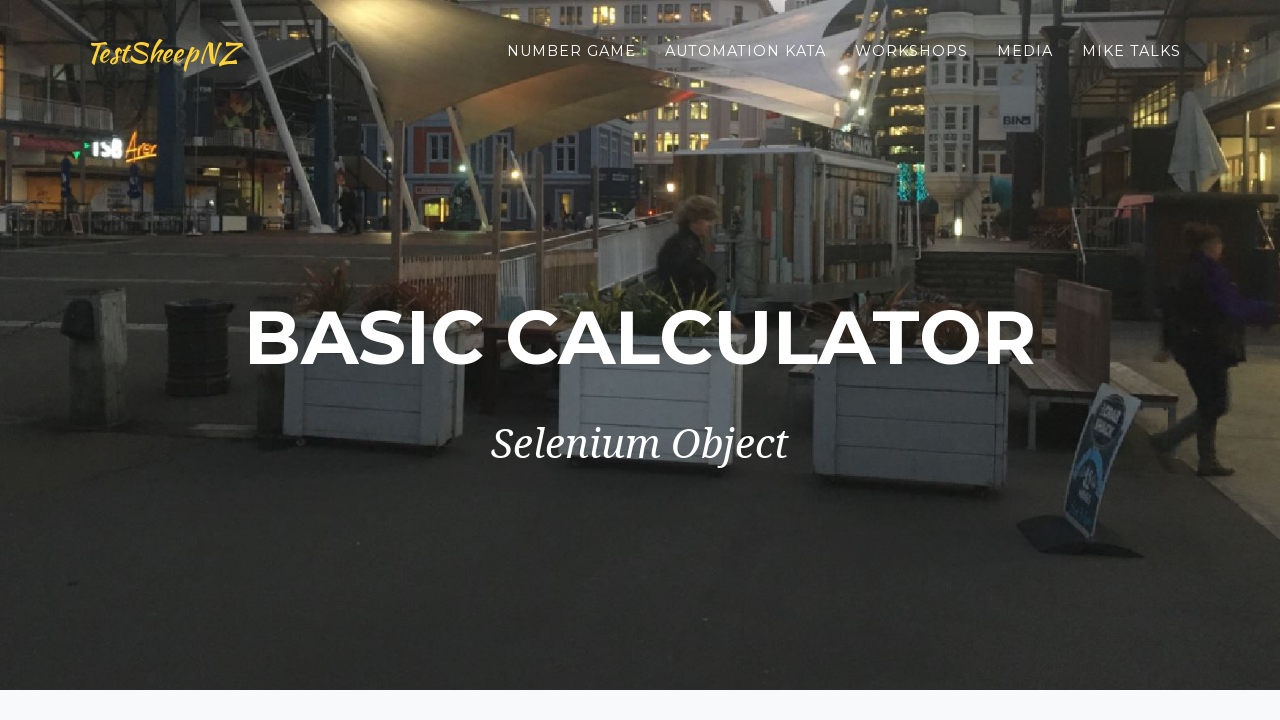

Entered 6 in the first number field on #number1Field
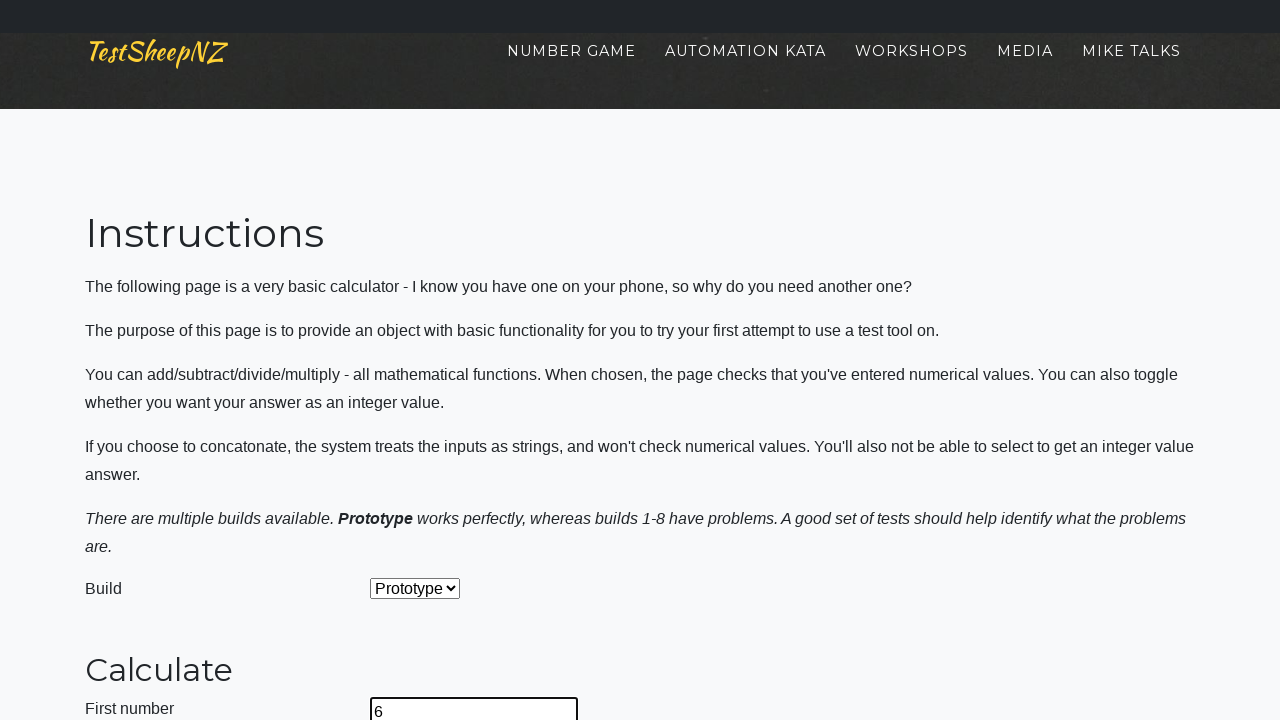

Entered 7 in the second number field on #number2Field
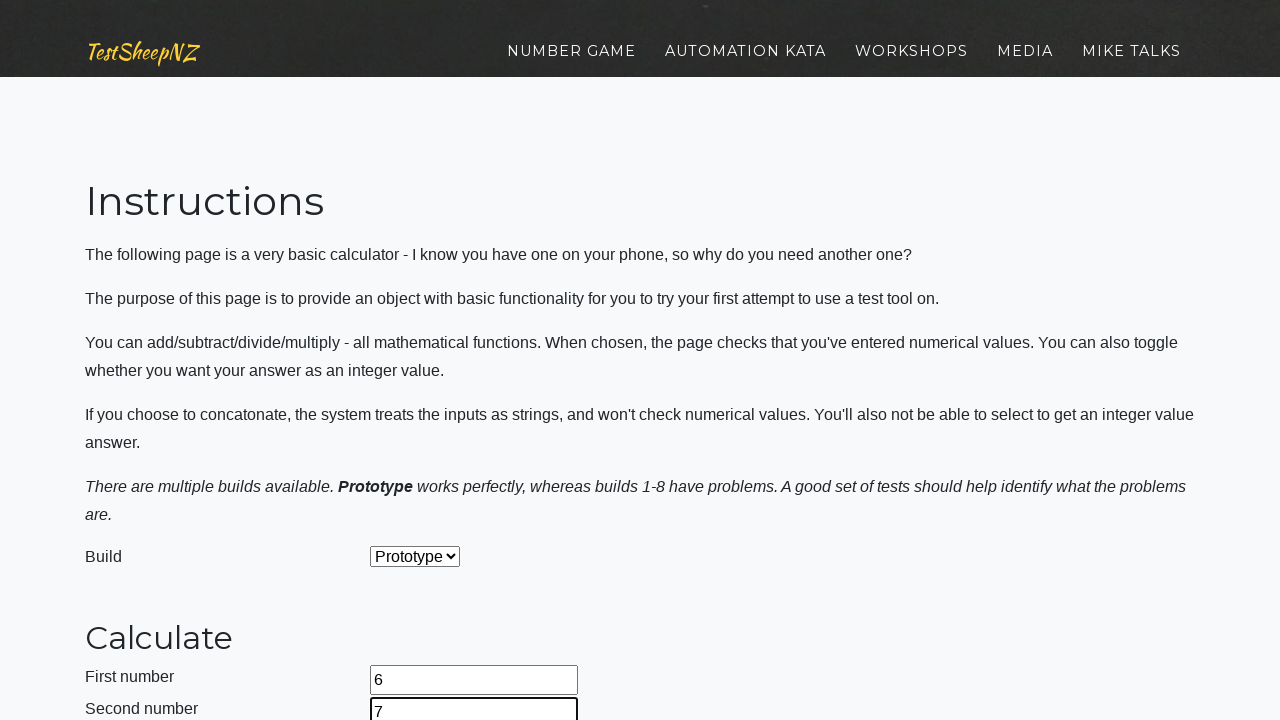

Selected Multiply operation from dropdown on #selectOperationDropdown
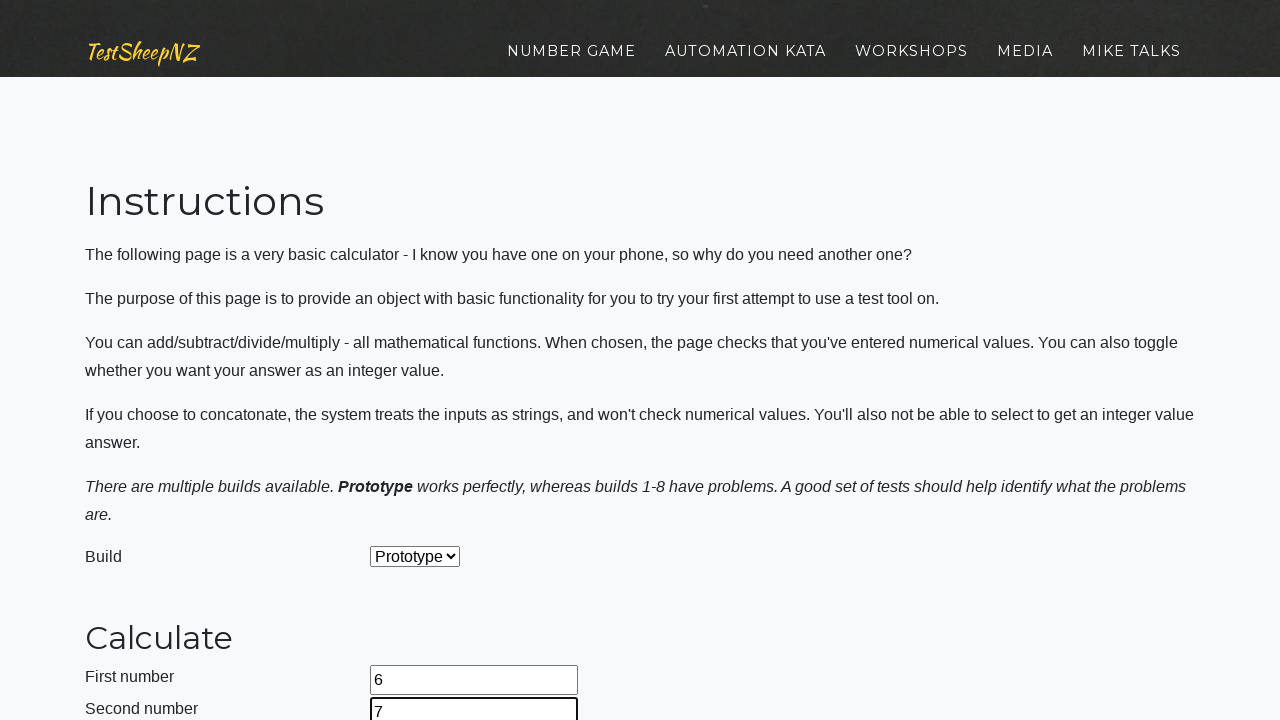

Clicked calculate button at (422, 361) on #calculateButton
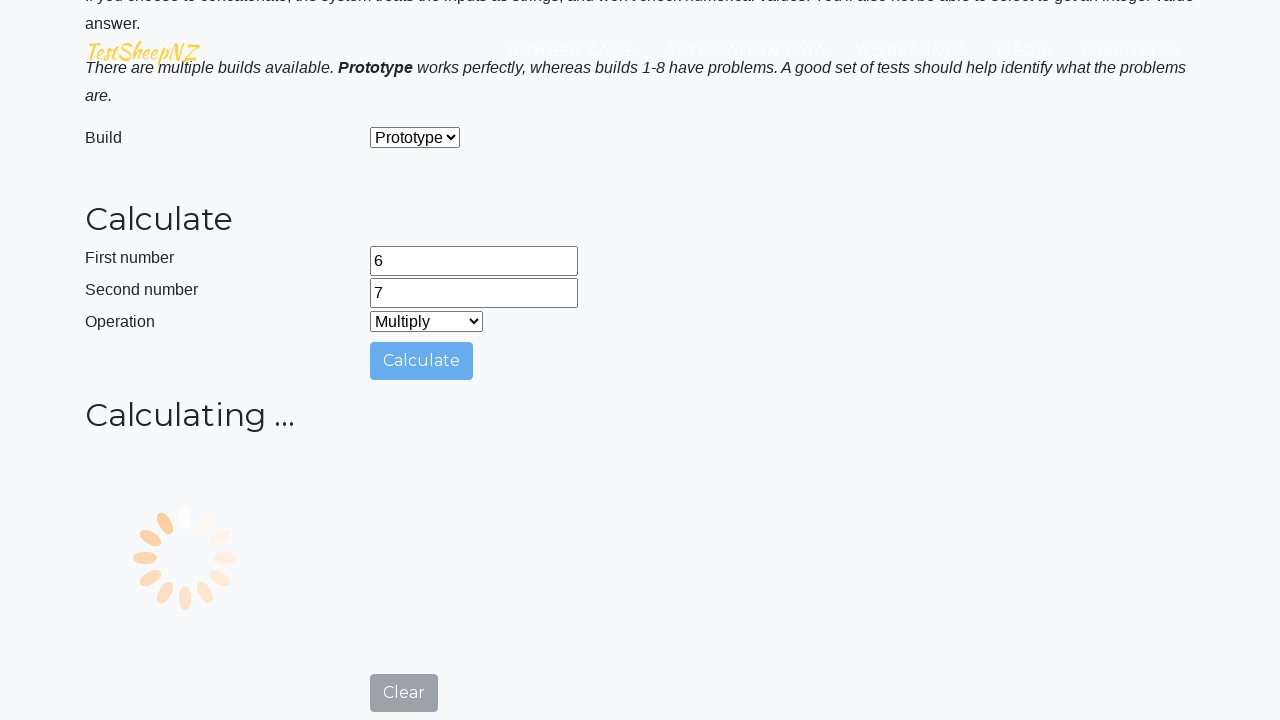

Result field loaded with answer 42
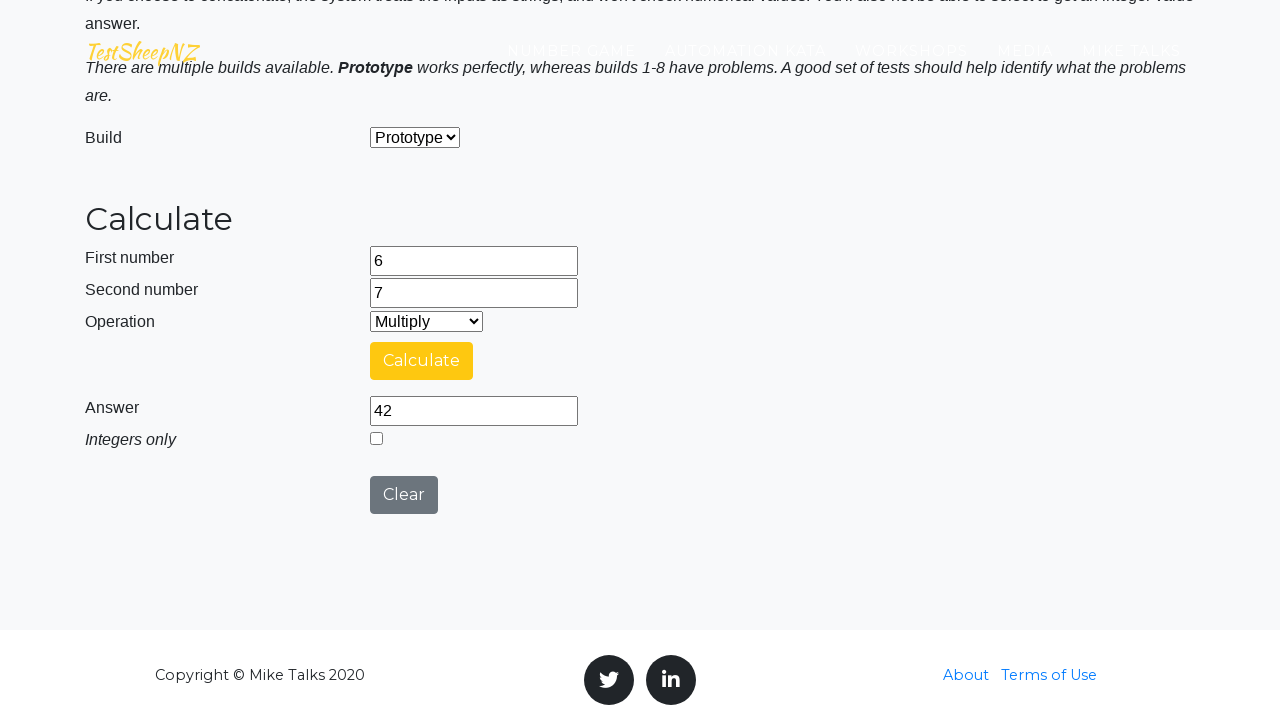

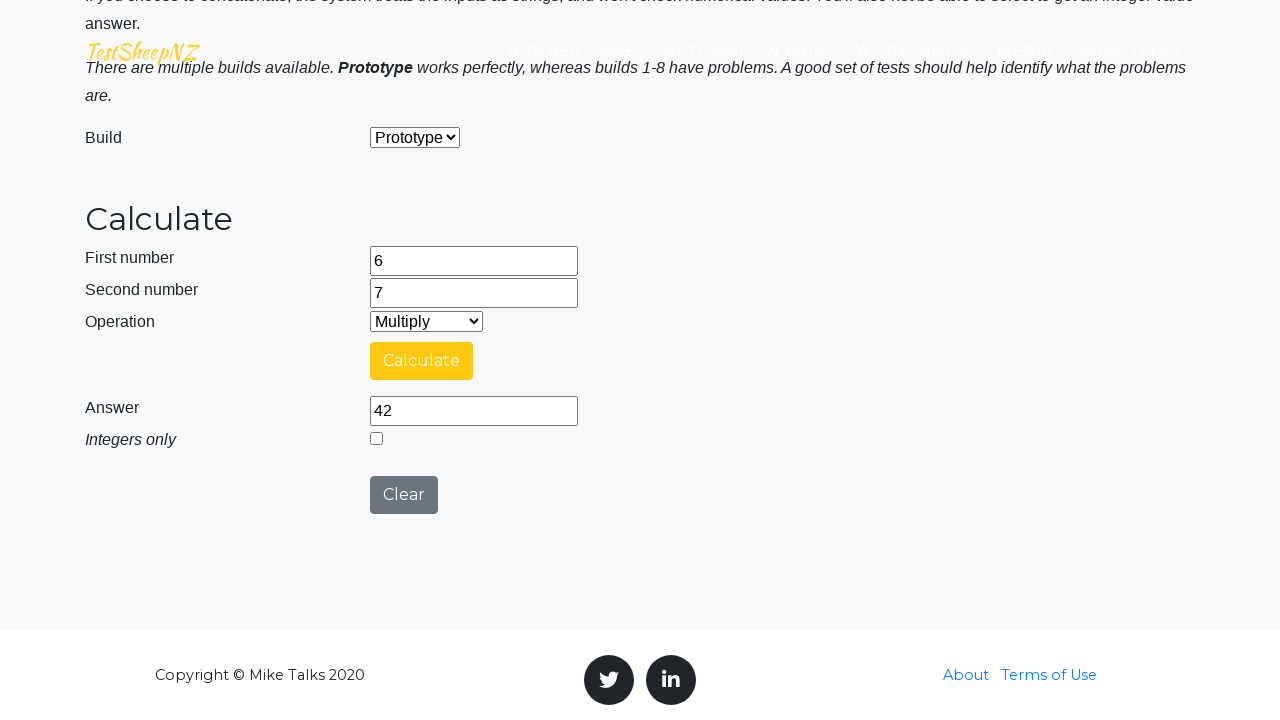